Tests clicking a start button on a dynamic loading page with an 8-second wait, then verifies "Hello World!" text appears

Starting URL: http://the-internet.herokuapp.com/dynamic_loading/2

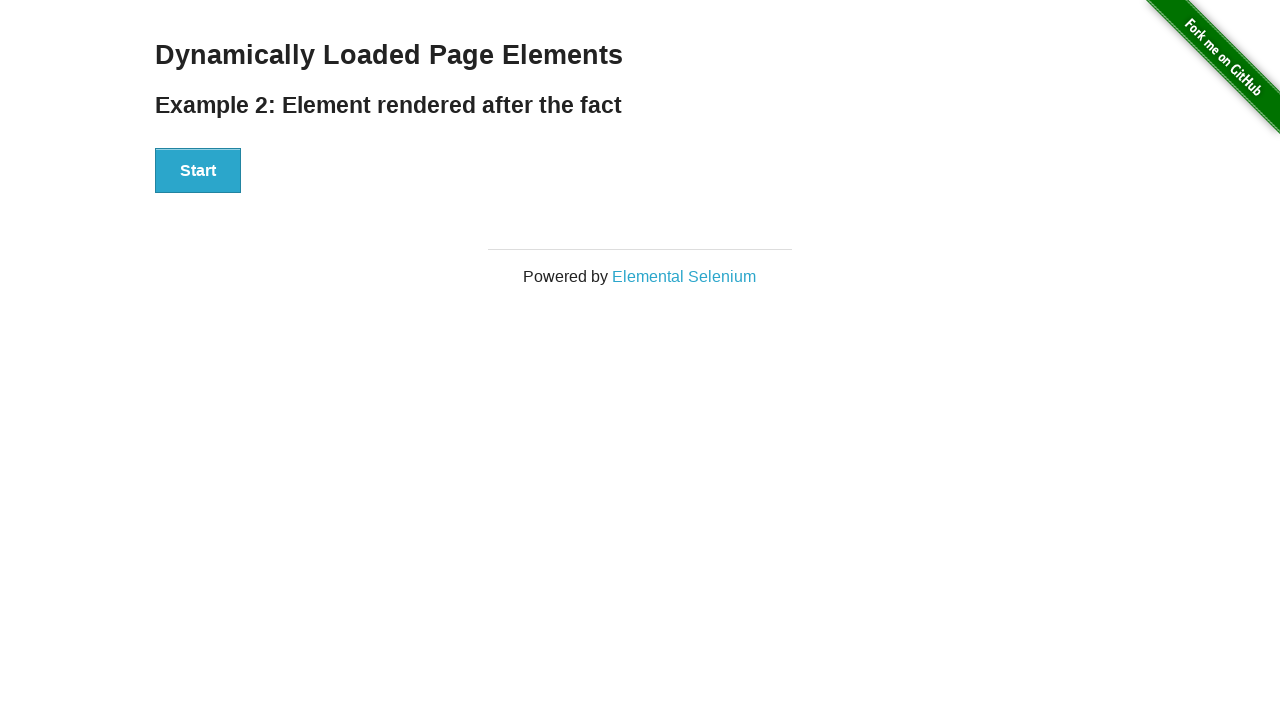

Clicked the start button to trigger dynamic loading at (198, 171) on #start button
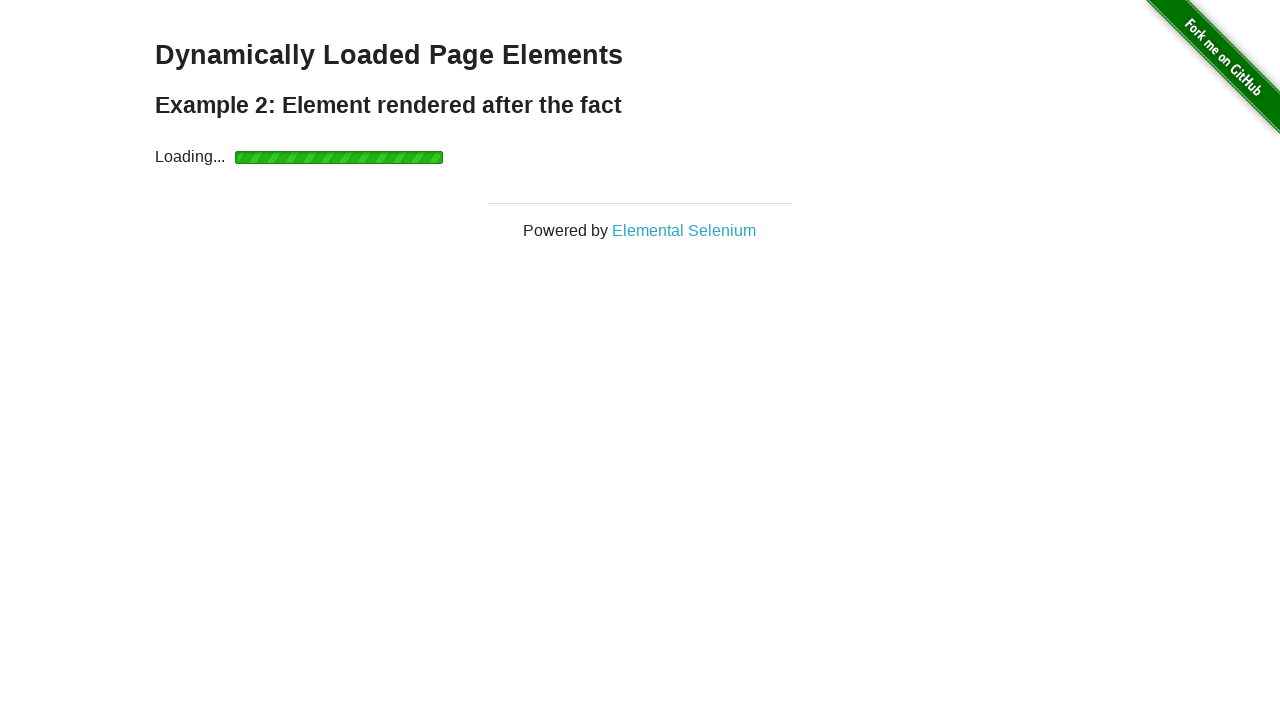

Waited for finish element to appear (8-second timeout)
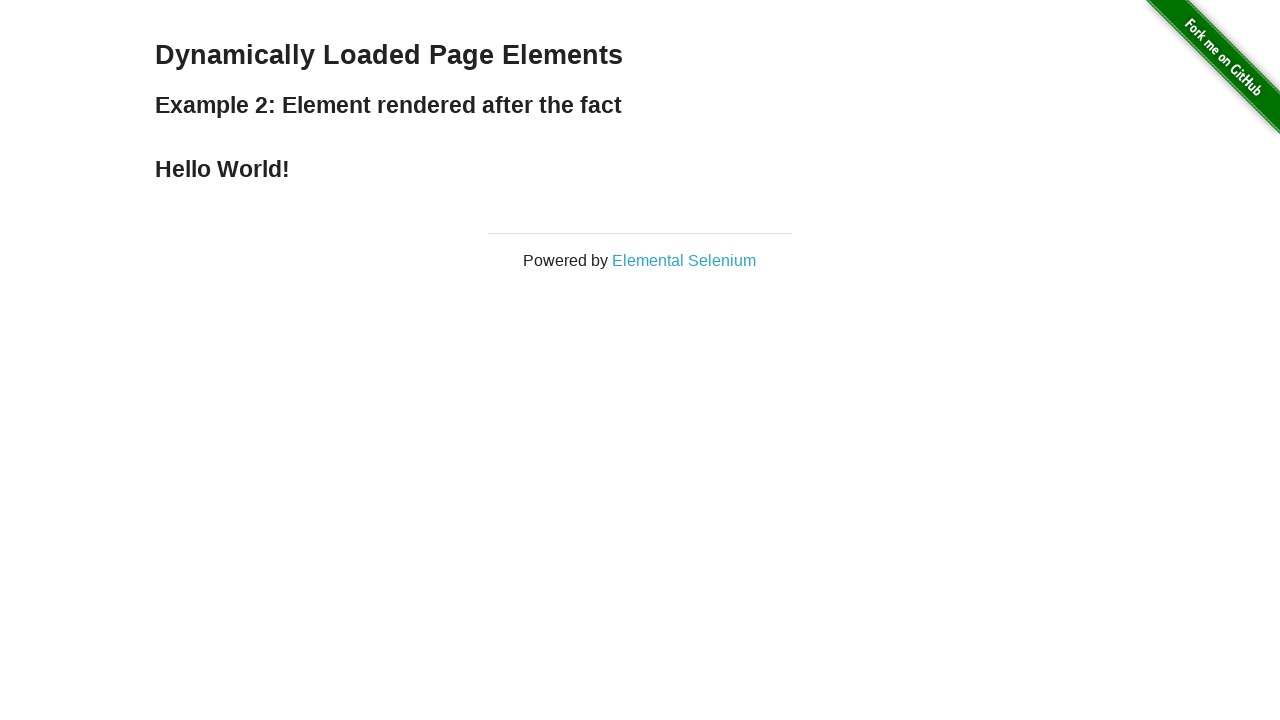

Verified 'Hello World!' text appears in finish element
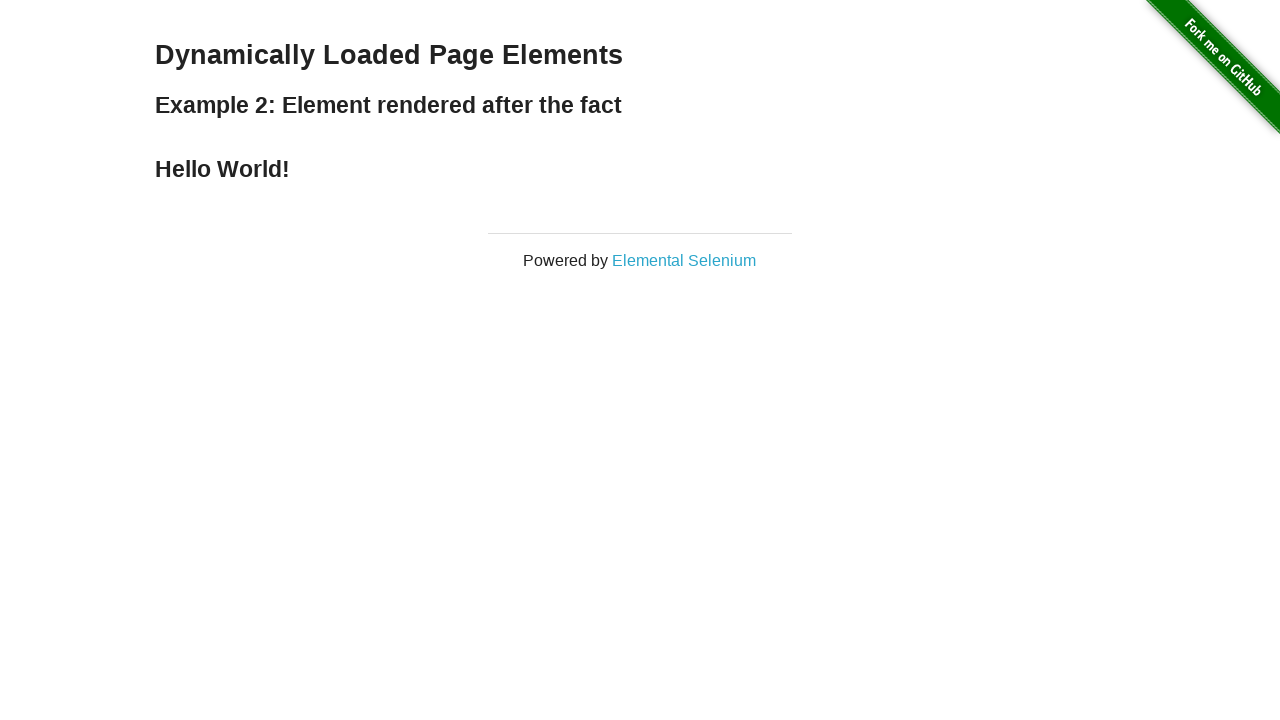

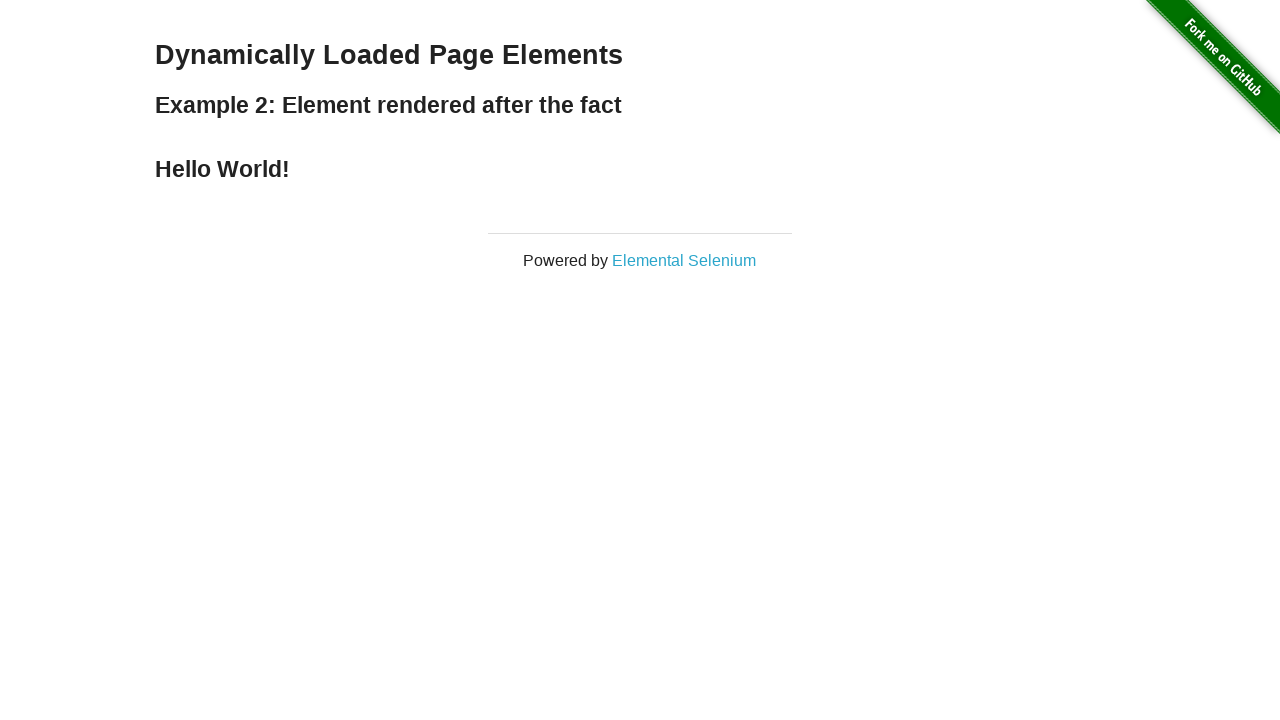